Verifies that the language switch button is displayed on the metro map page

Starting URL: https://qa-metro.stand-2.praktikum-services.ru/

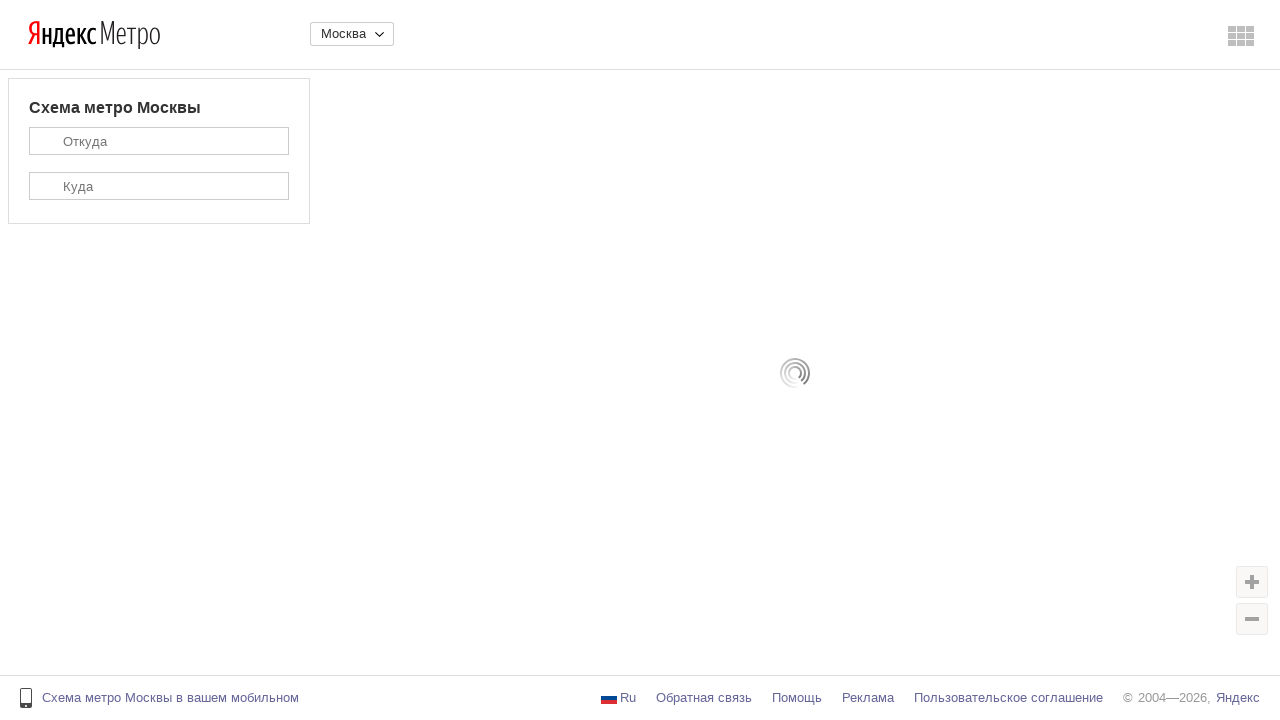

Waited for language switch button to appear on metro map page
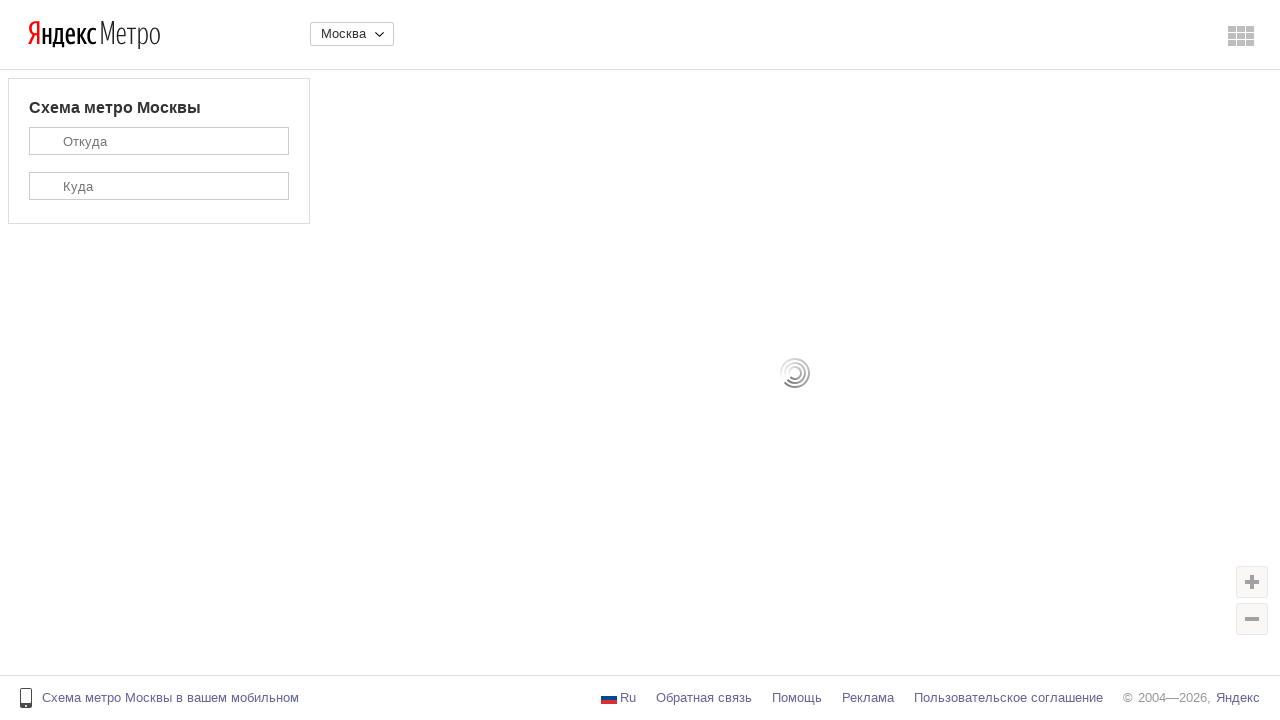

Verified that language switch button is displayed
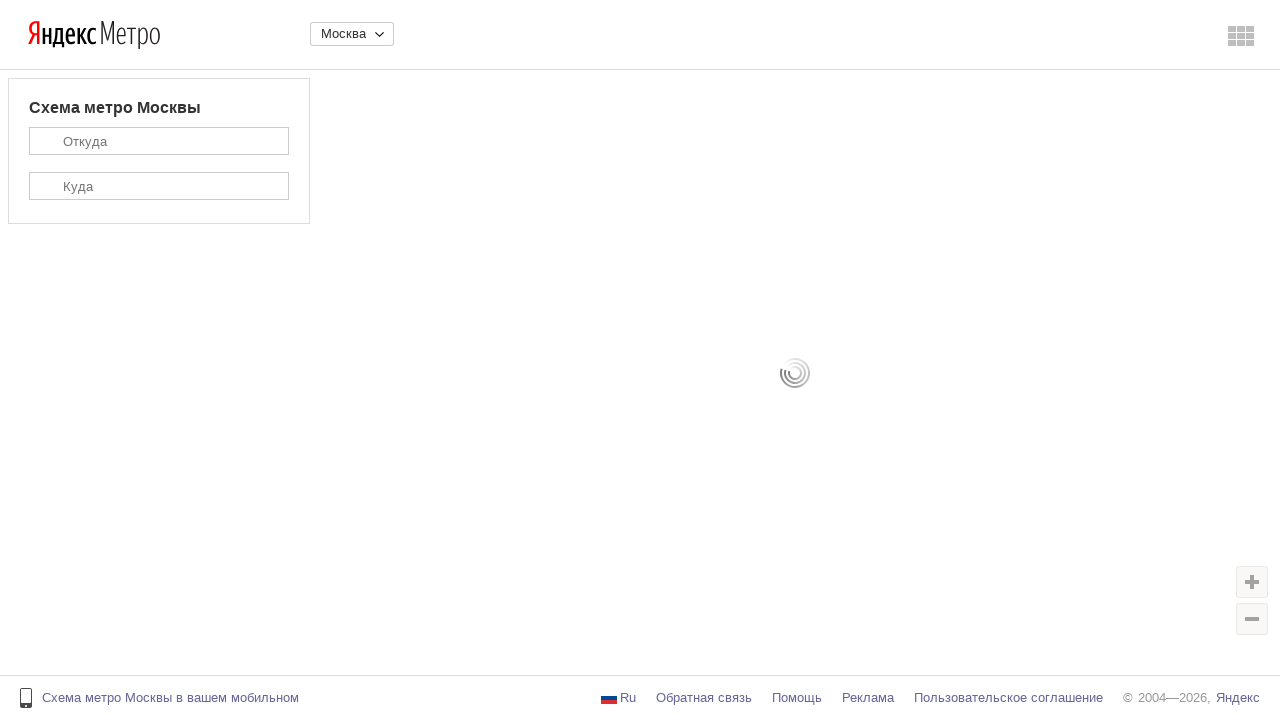

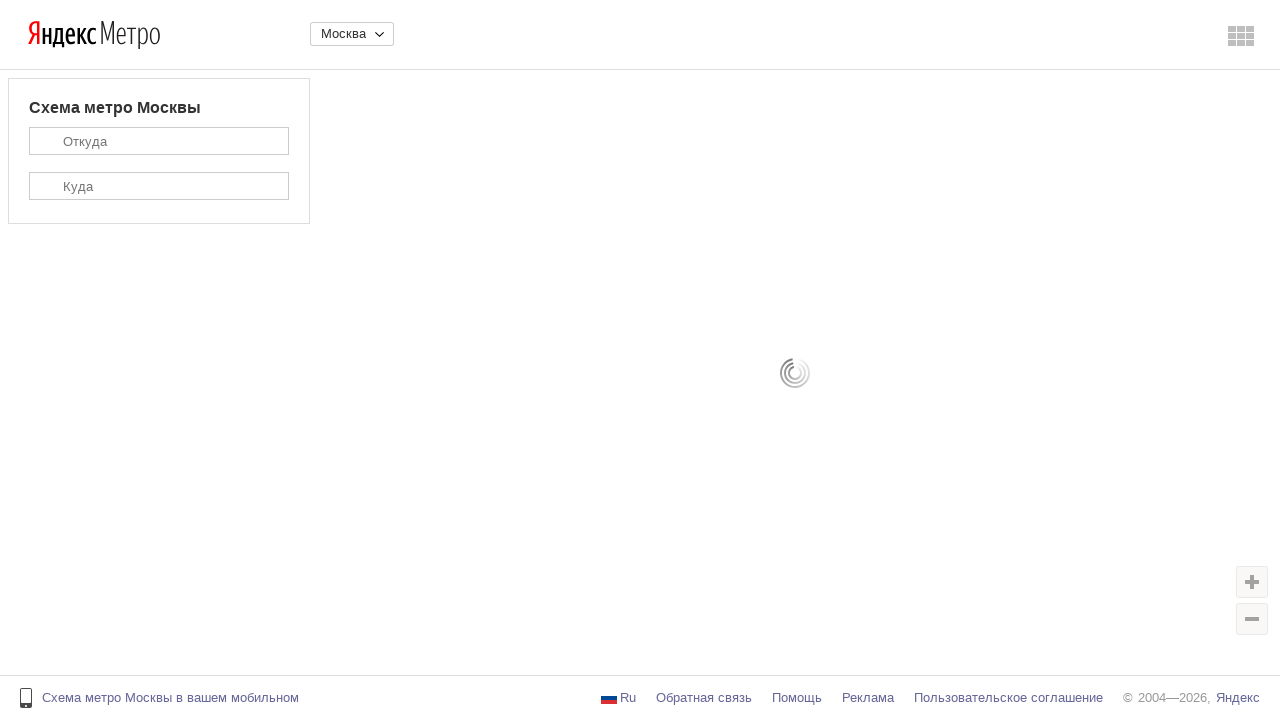